Demonstrates XPath locator usage by navigating to a test page and clicking a LogIn button using XPath selector

Starting URL: http://omayo.blogspot.com/

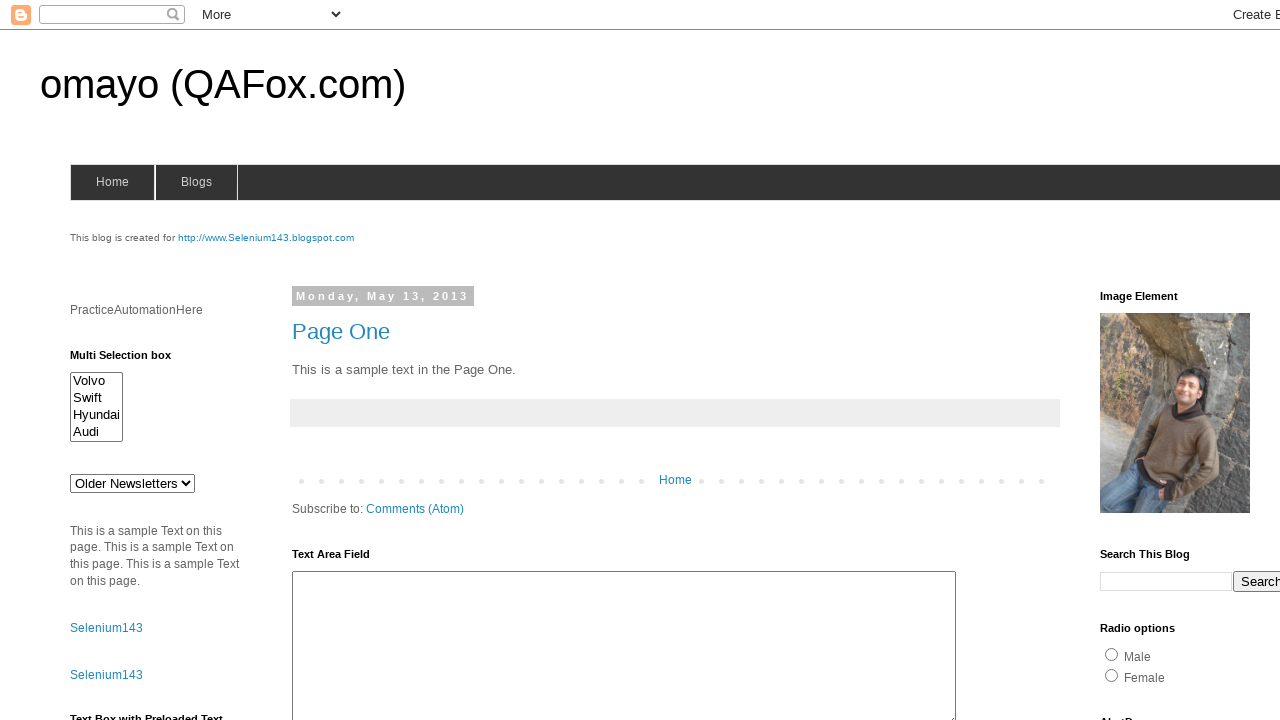

Clicked LogIn button using XPath selector at (316, 361) on xpath=//button[@value='LogIn']
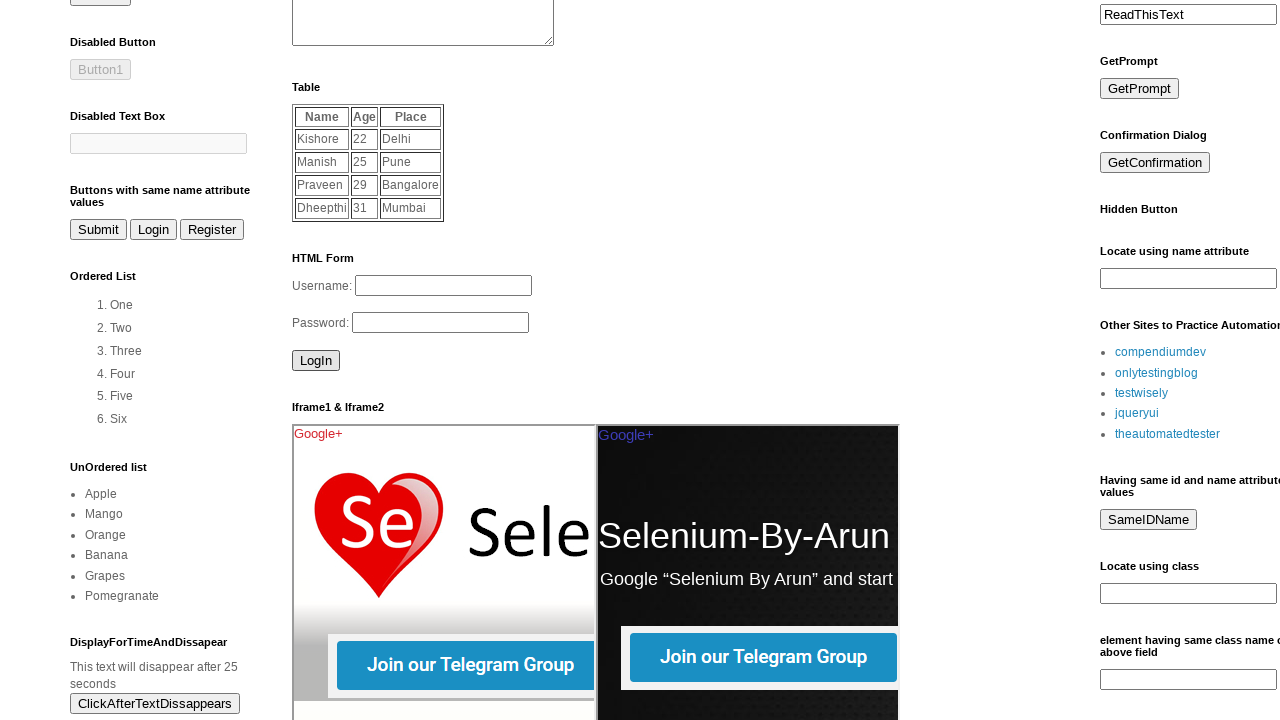

Waited 2 seconds to observe the action result
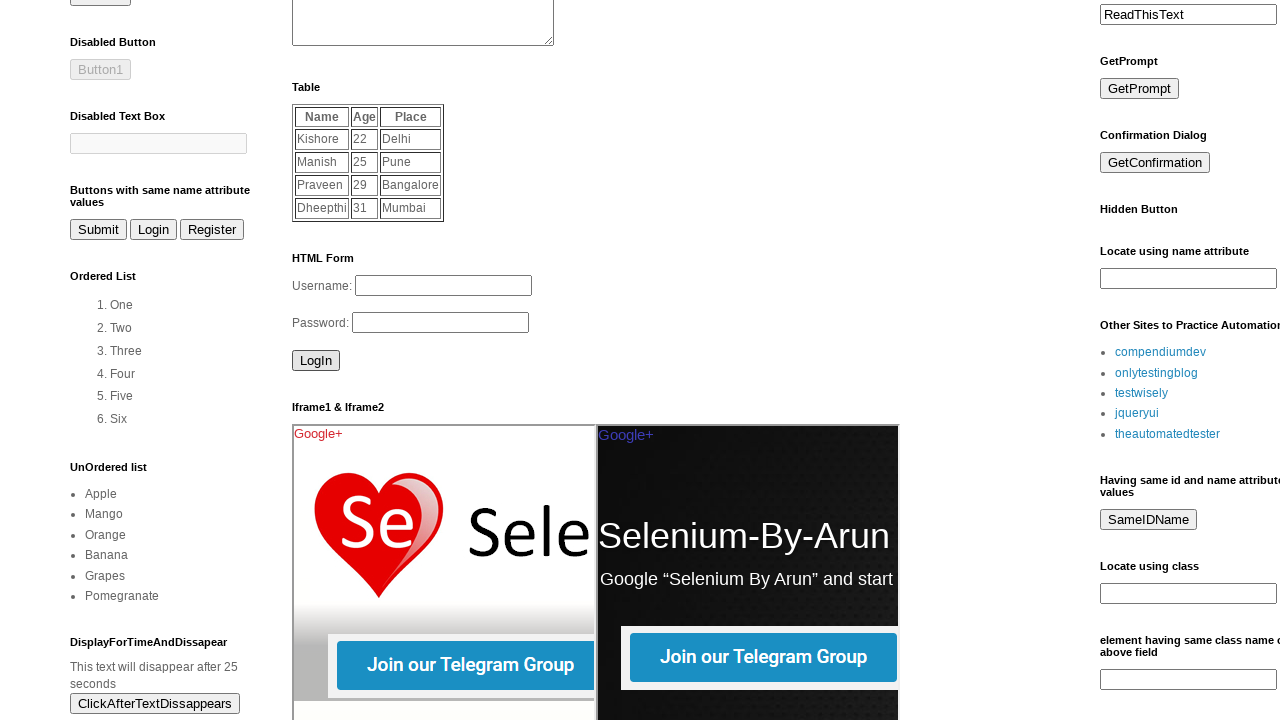

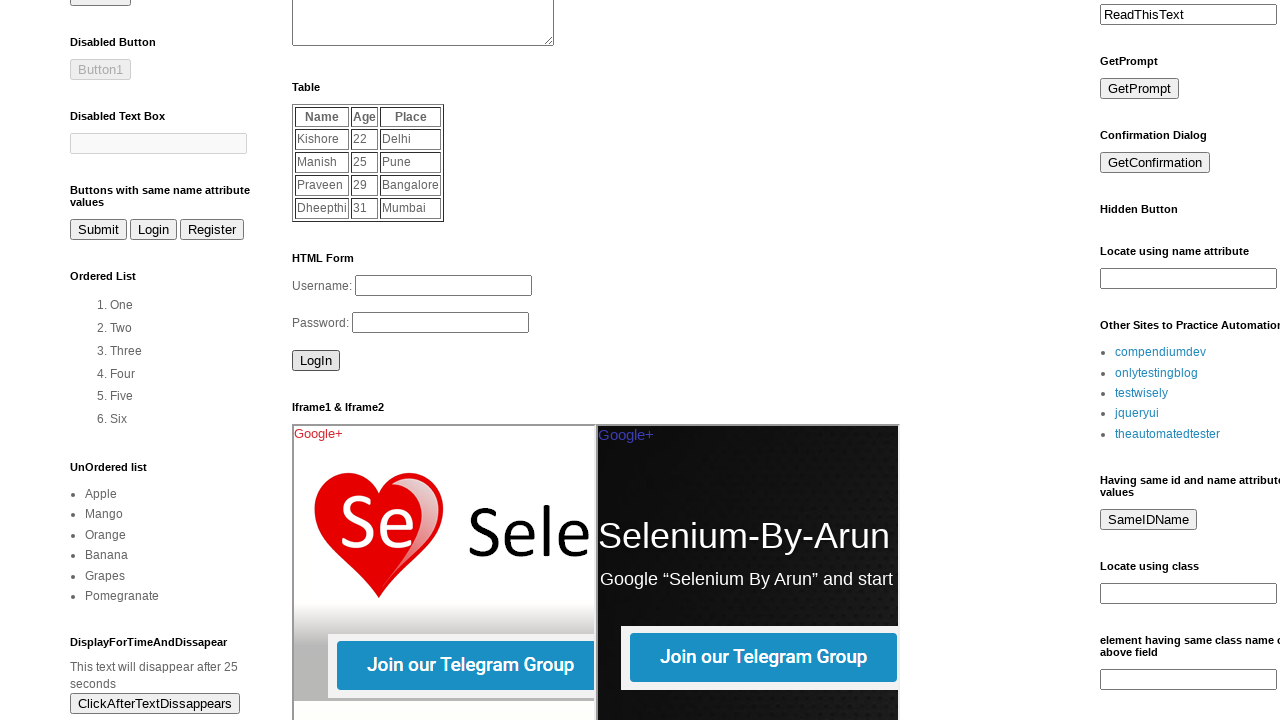